Tests form submission by filling in personal information including name, location, gender, experience level, and date selection

Starting URL: https://atidcollege.co.il/Xamples/ex_controllers.html

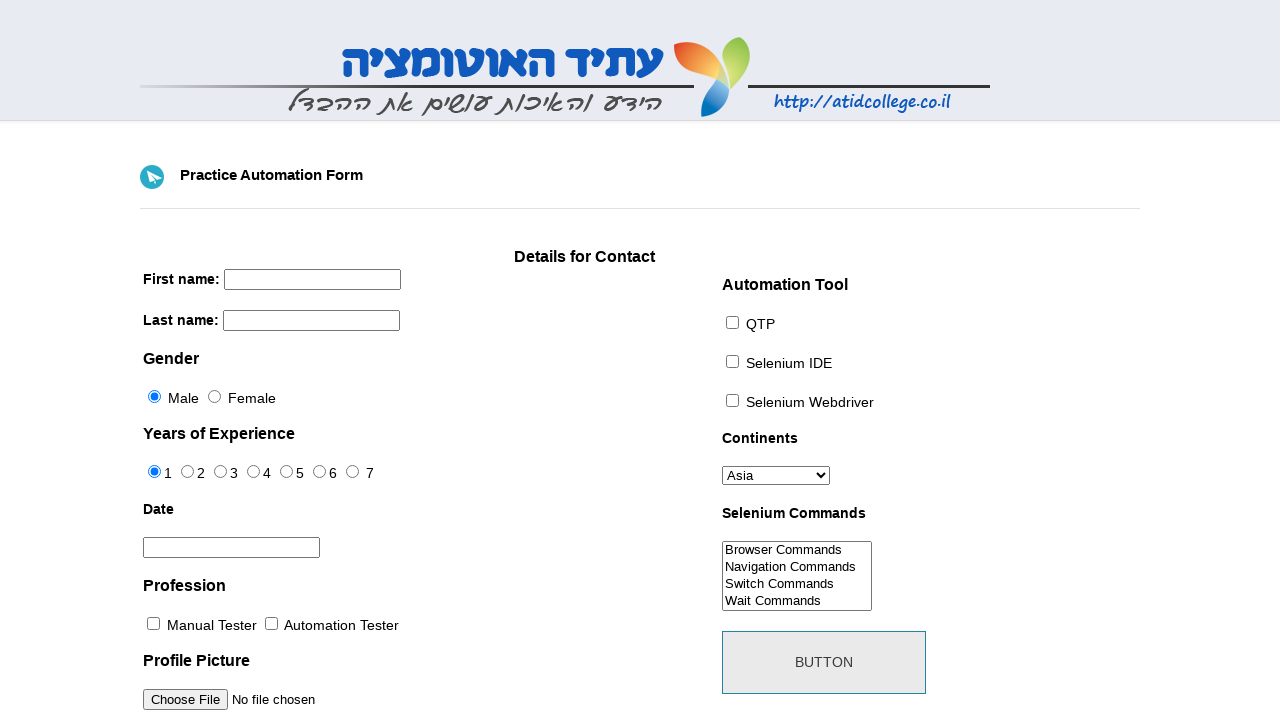

Navigated to form page
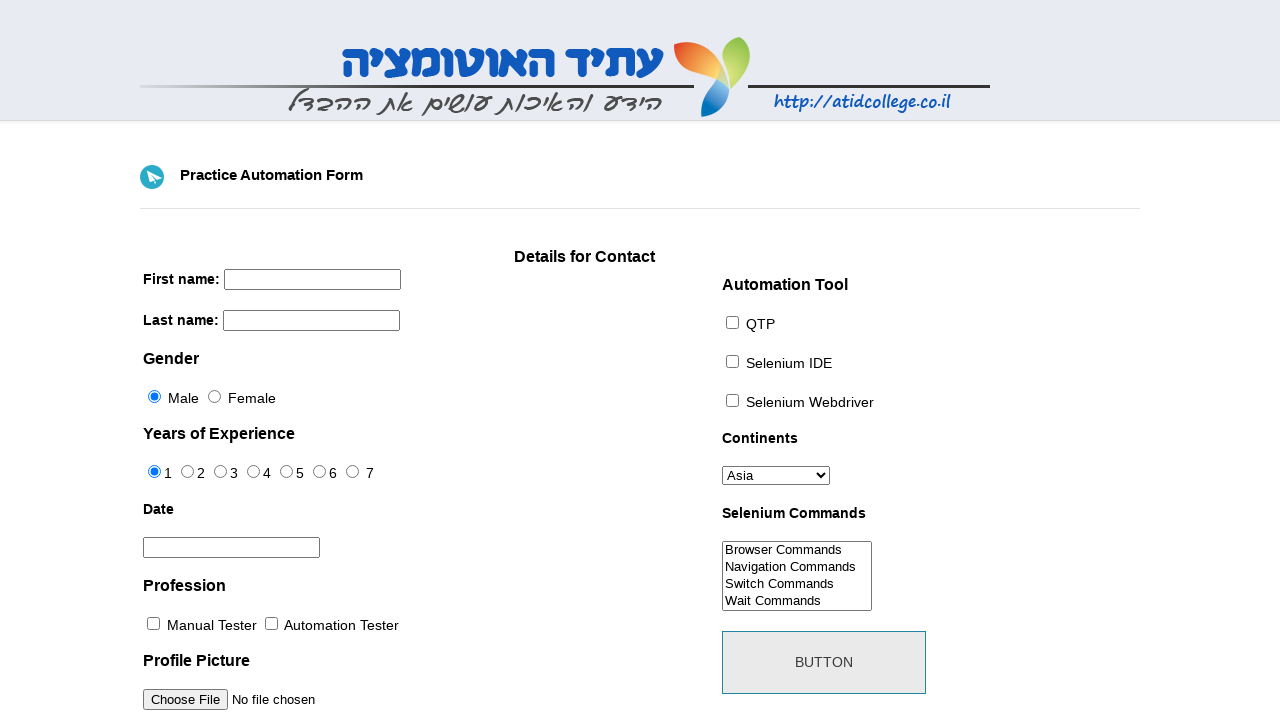

Filled first name field with 'esti' on input[name='firstname']
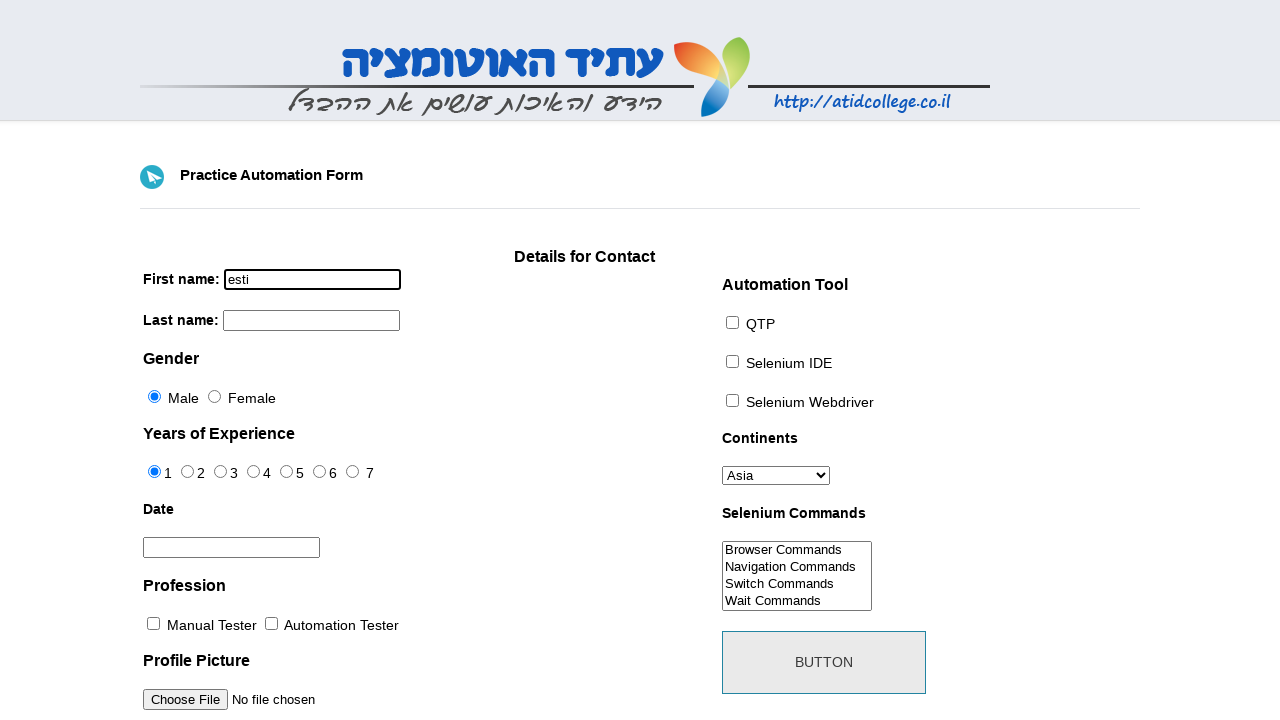

Filled last name field with 'Roockmill' on input[name='lastname']
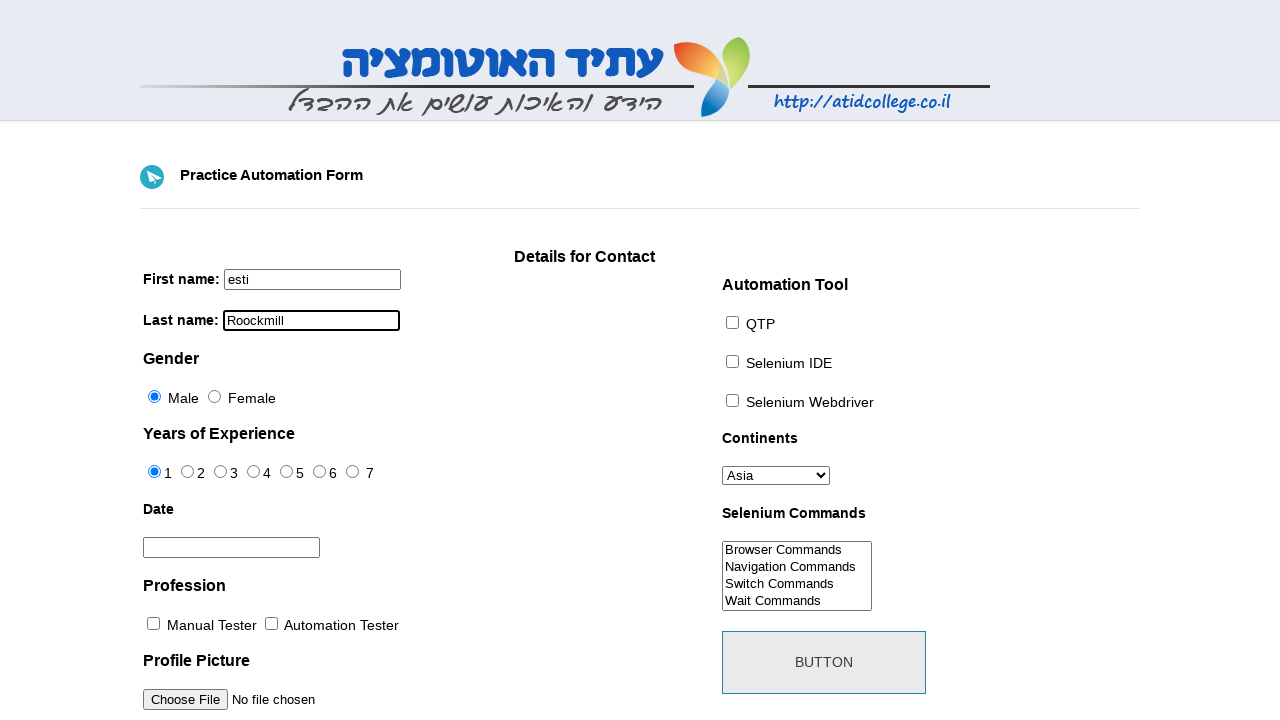

Selected 'Africa' from continents dropdown on #continents
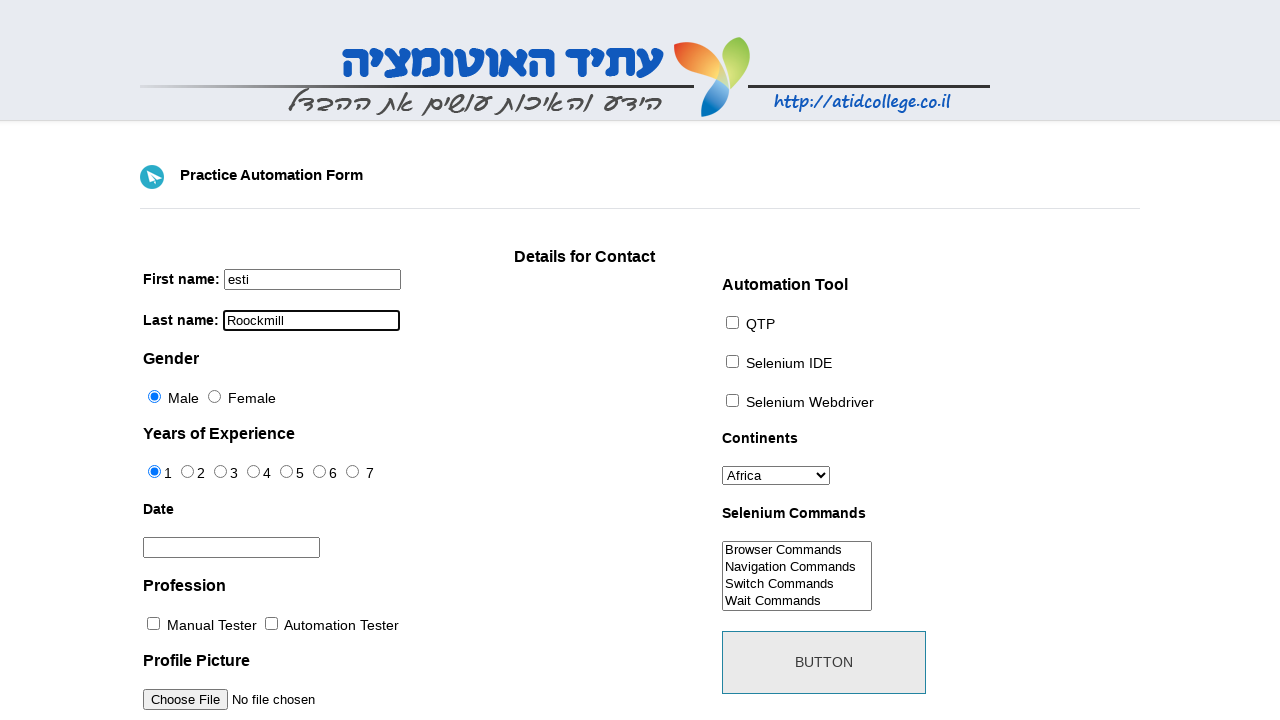

Selected Female gender option at (214, 396) on #sex-1
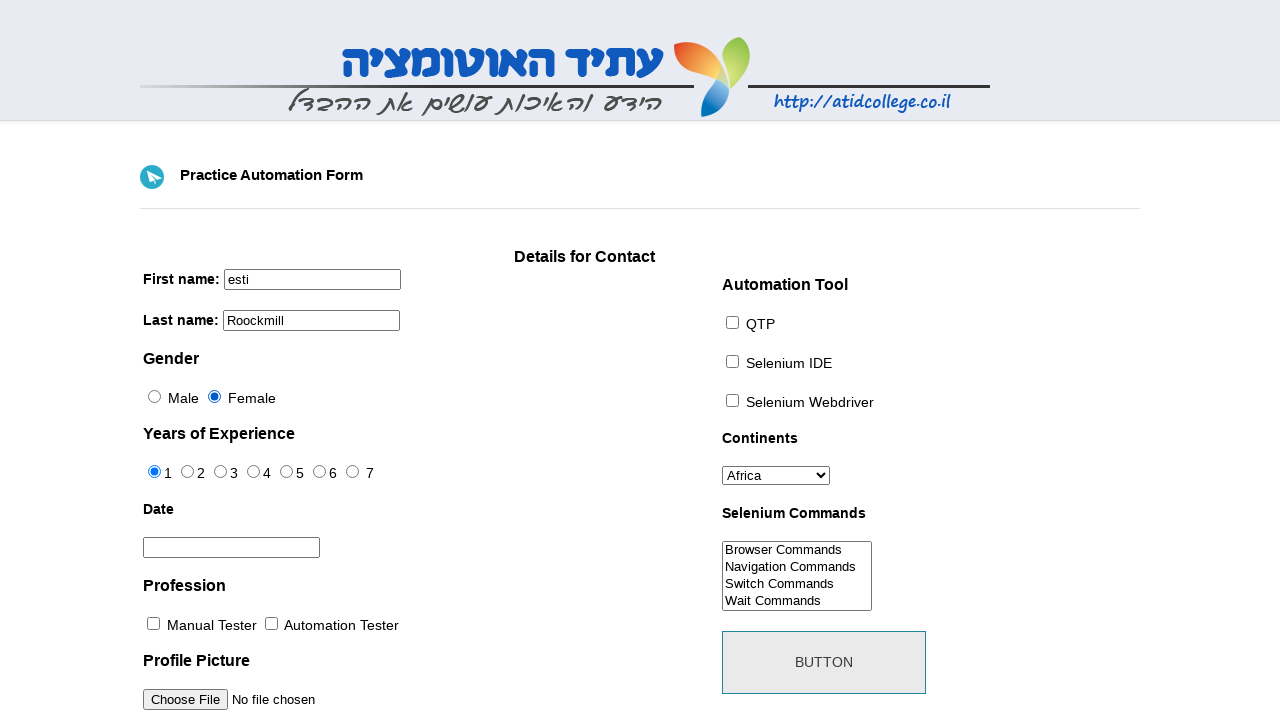

Selected 0 years experience level at (154, 472) on #exp-0
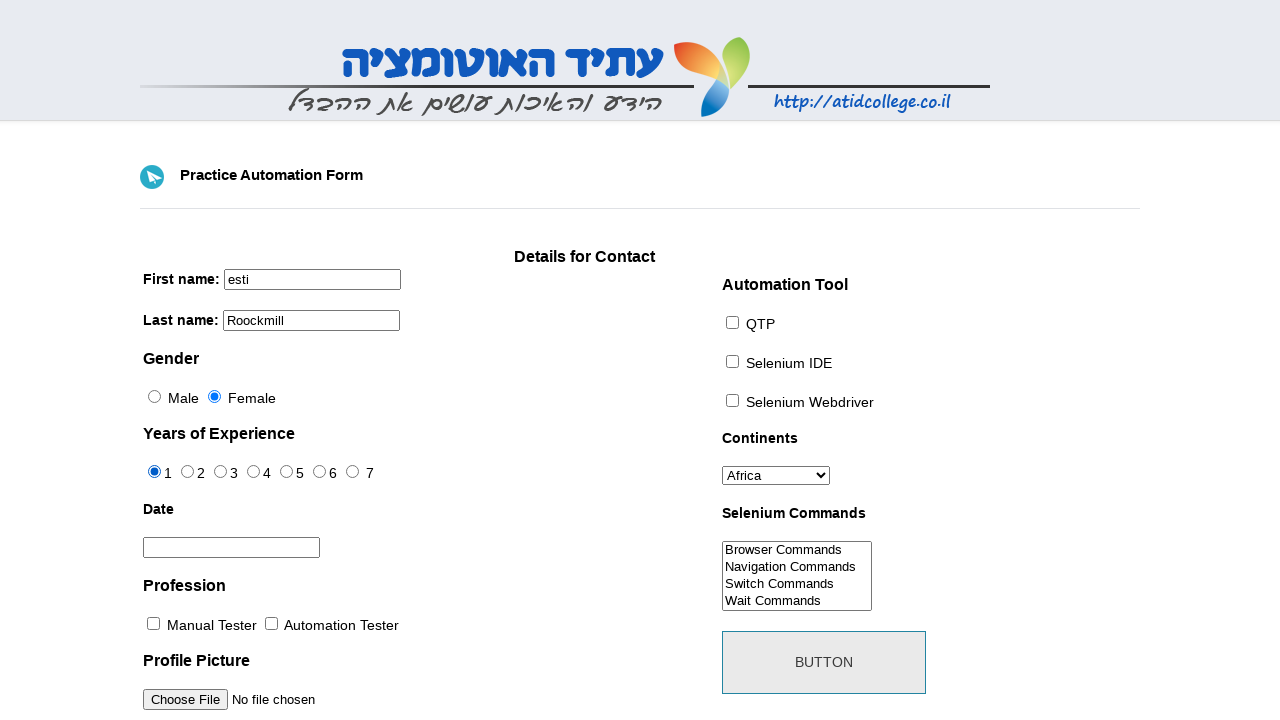

Opened date picker at (232, 548) on #datepicker
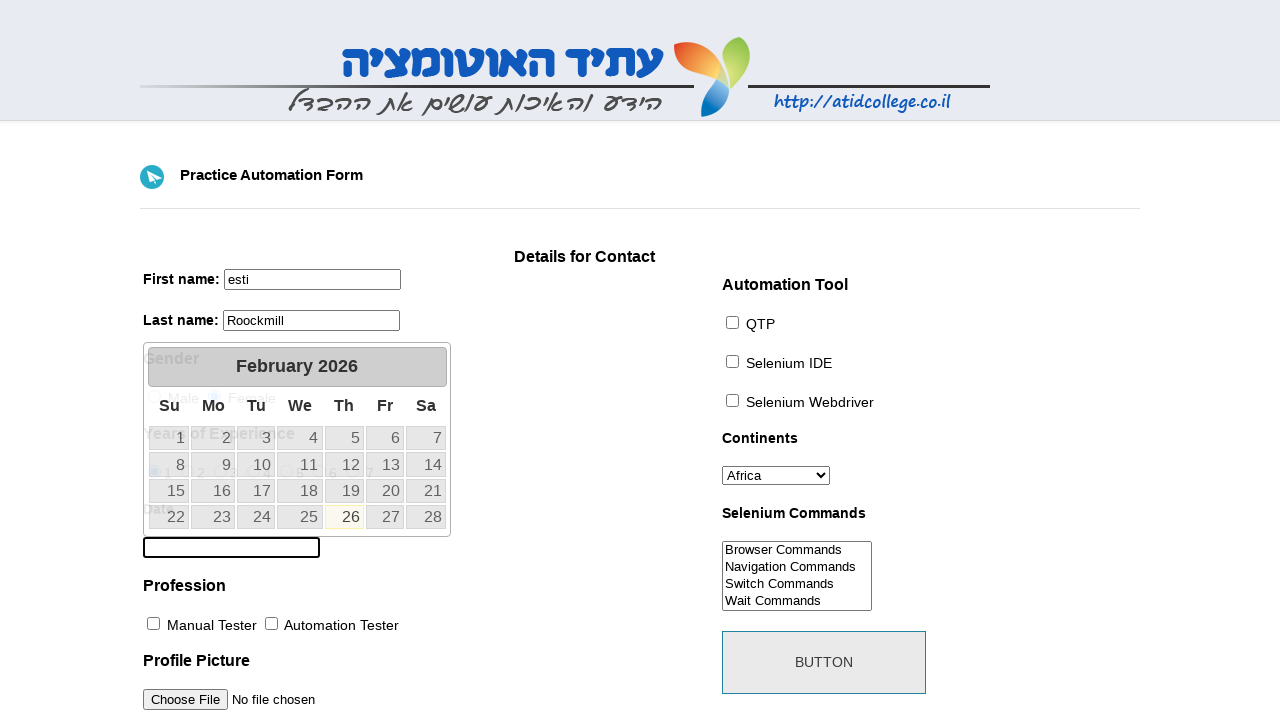

Selected date 13 from calendar at (385, 464) on .ui-datepicker-calendar td:has-text('13')
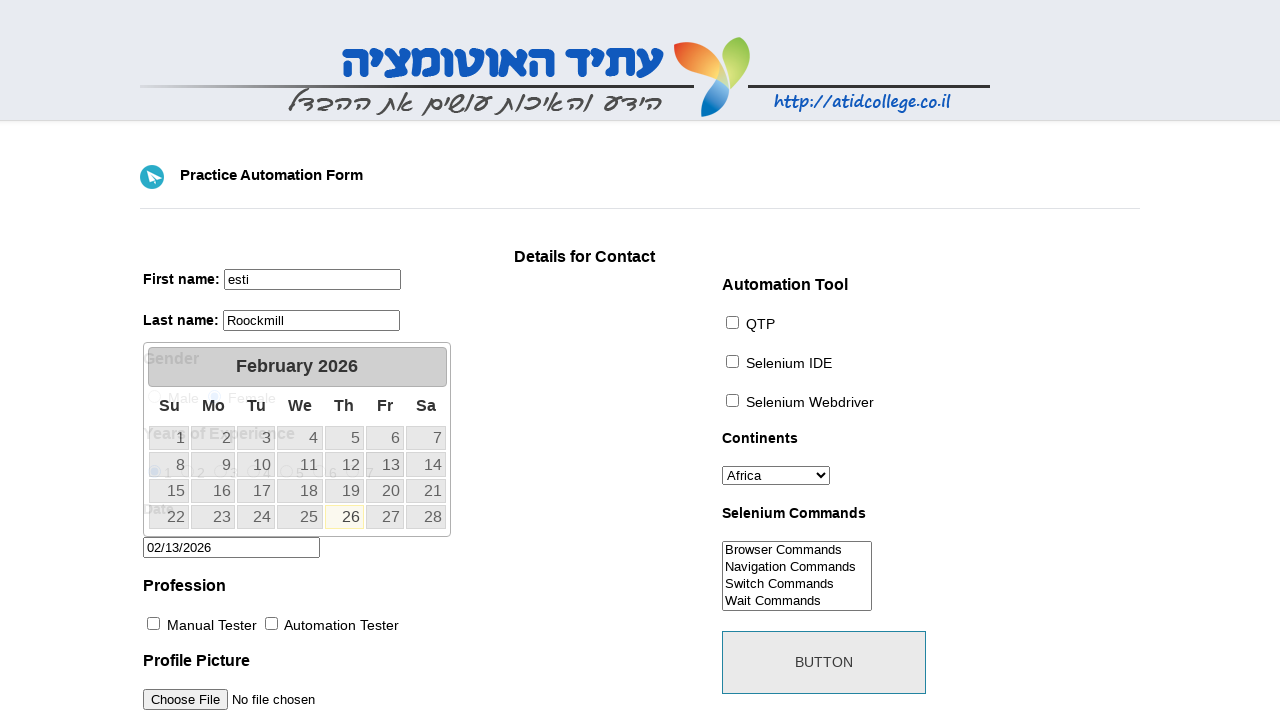

Clicked submit button to submit form at (824, 662) on #submit
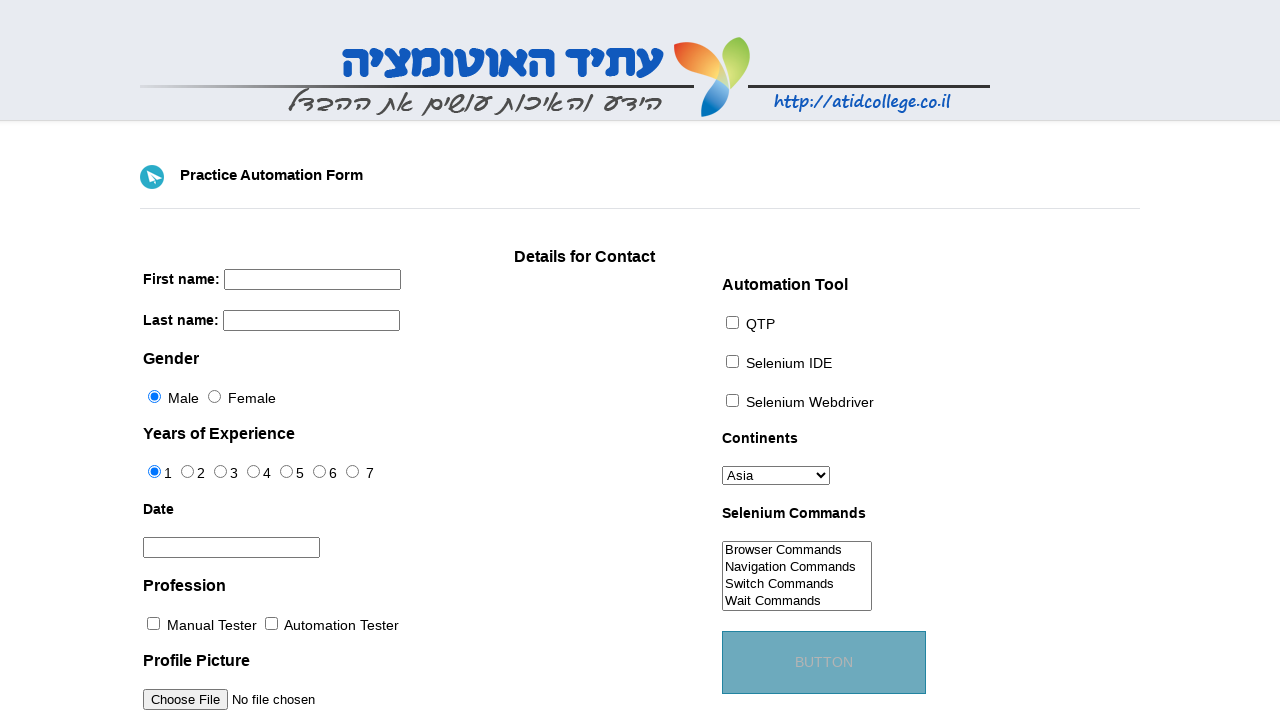

Form submission completed and page loaded
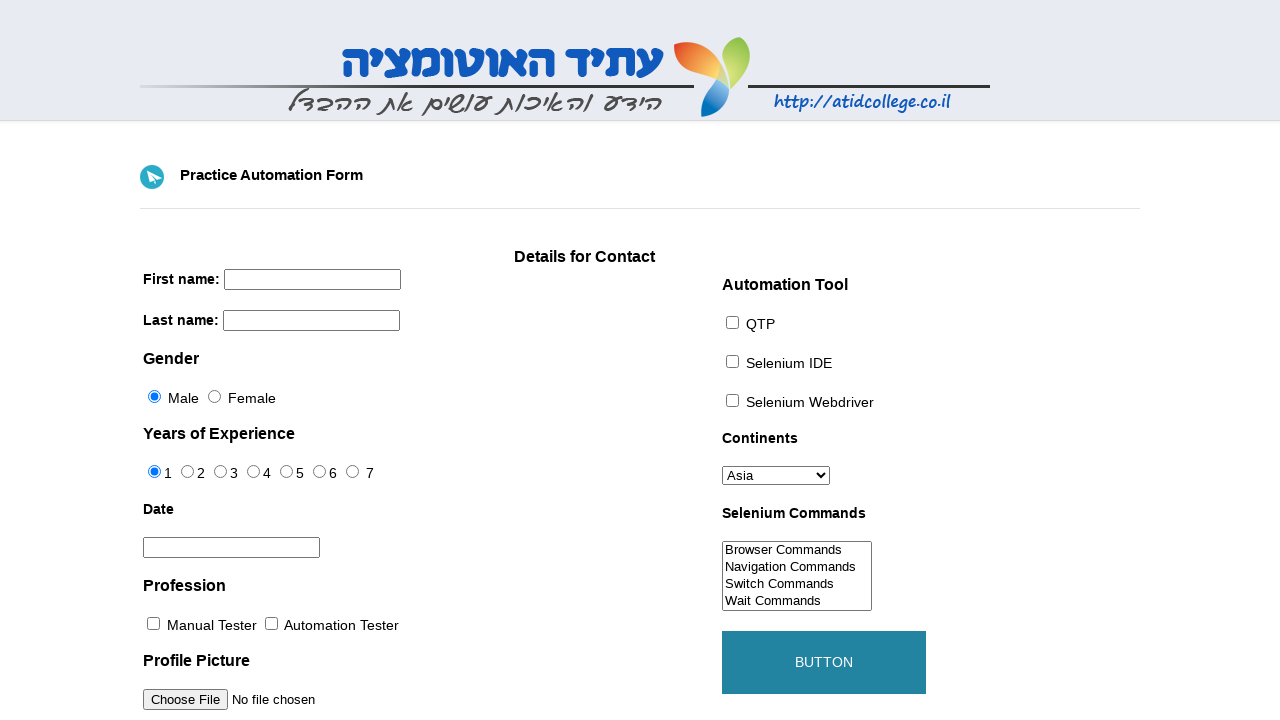

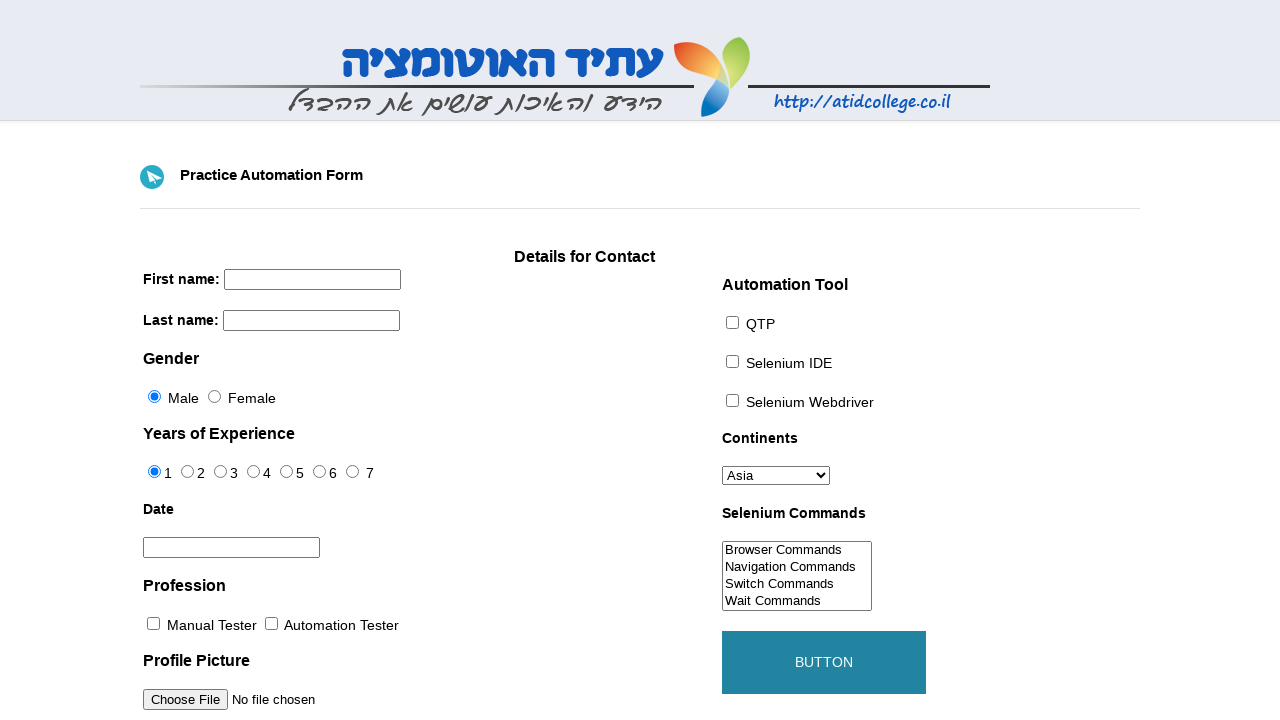